Demonstrates browser window handling by opening a new window, navigating to a different page, switching between windows, and verifying the current URL

Starting URL: https://ineuron-courses.vercel.app/login

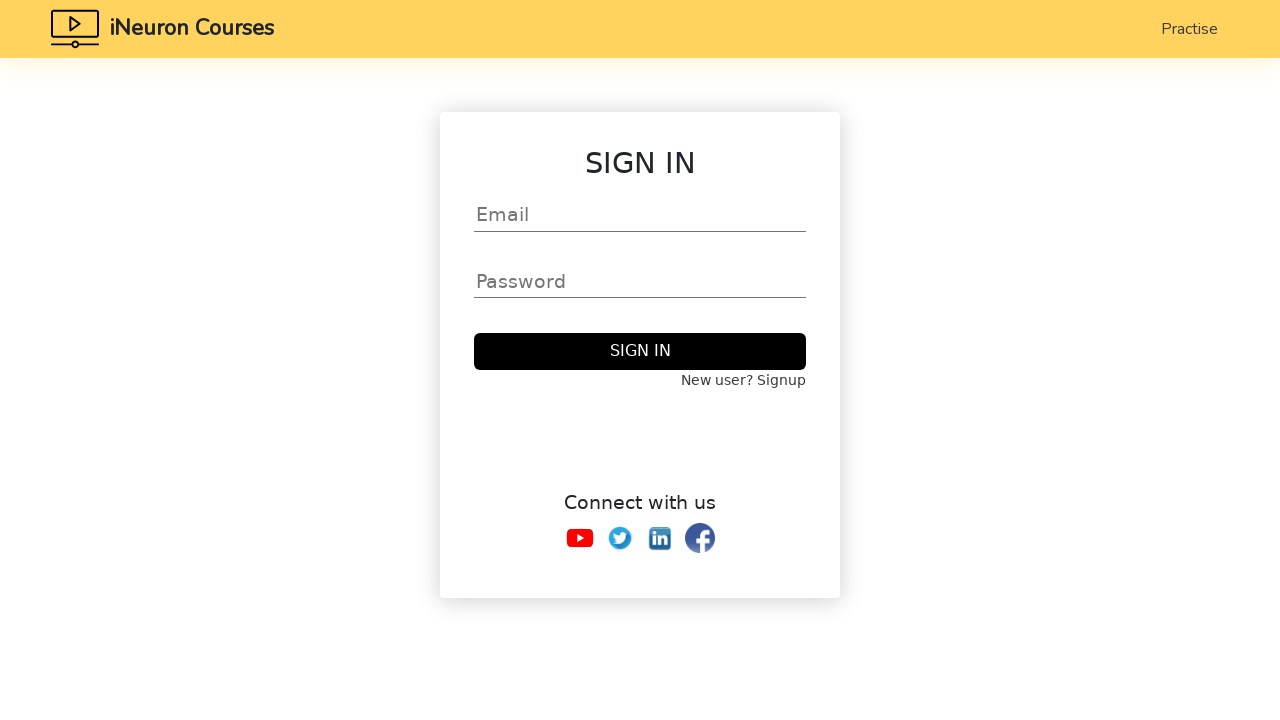

Stored reference to original page
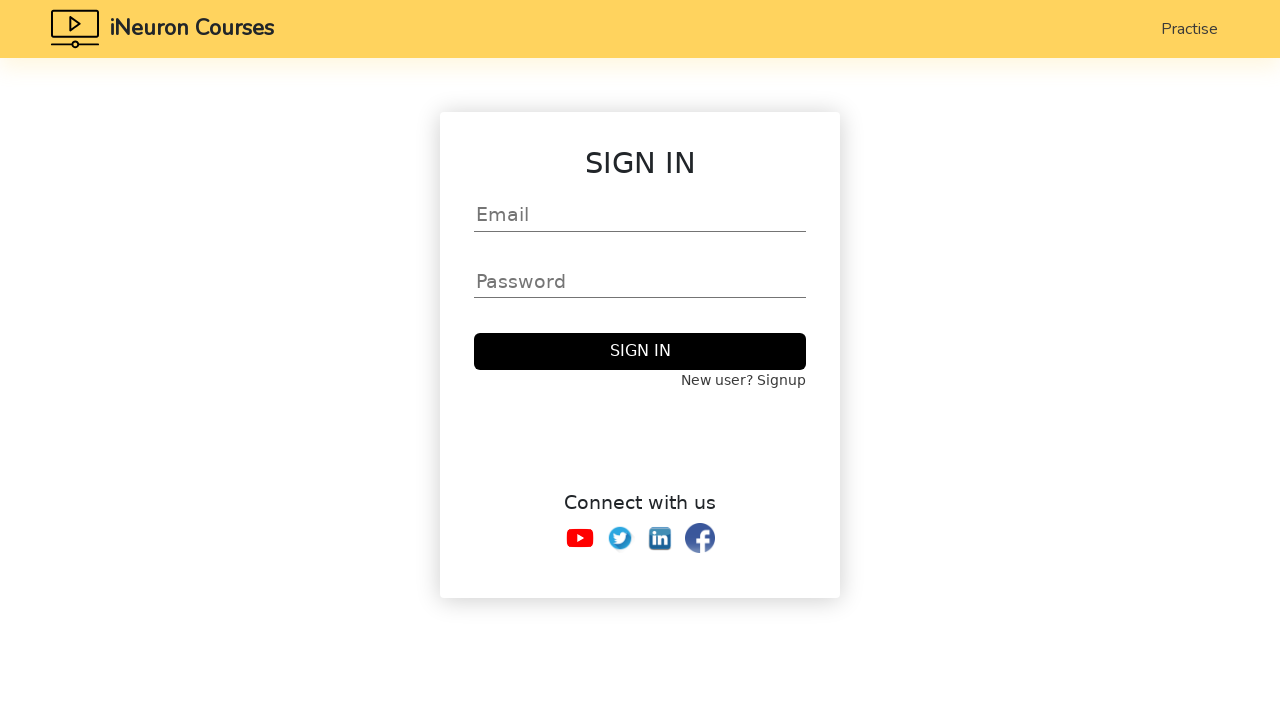

Verified original page URL is https://ineuron-courses.vercel.app/login
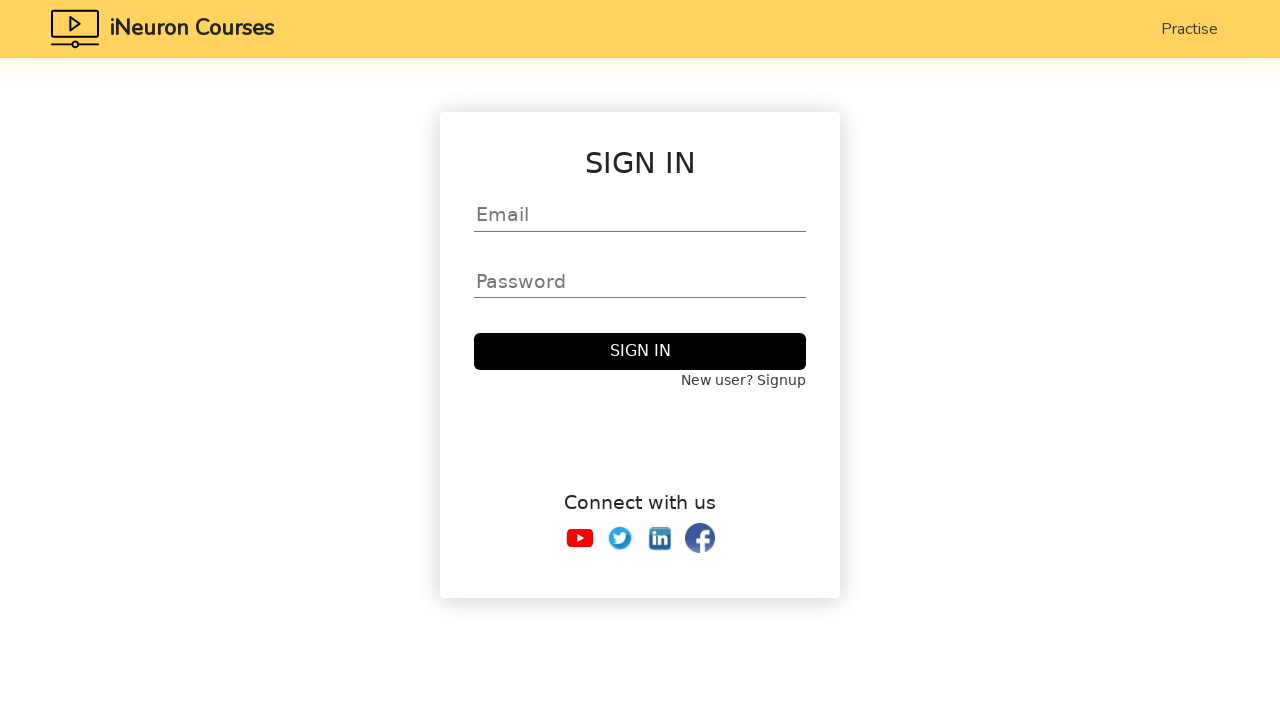

Opened new browser window/tab
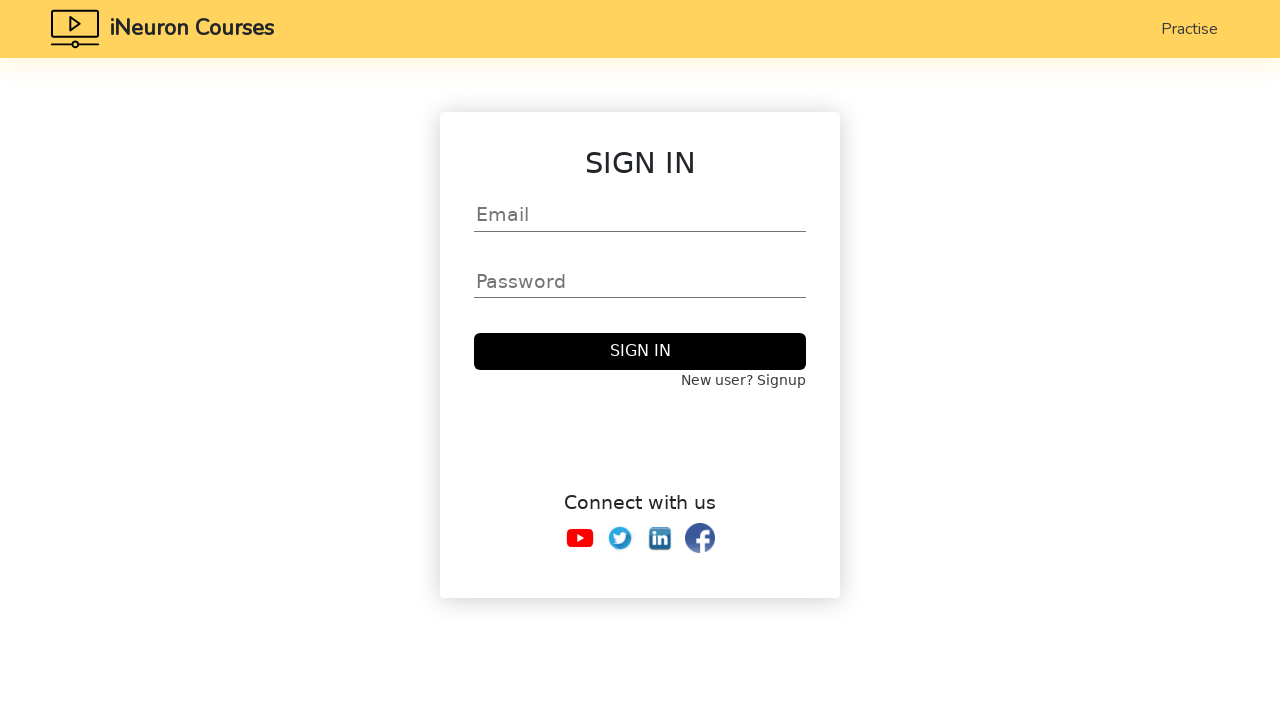

Navigated new window to signup page
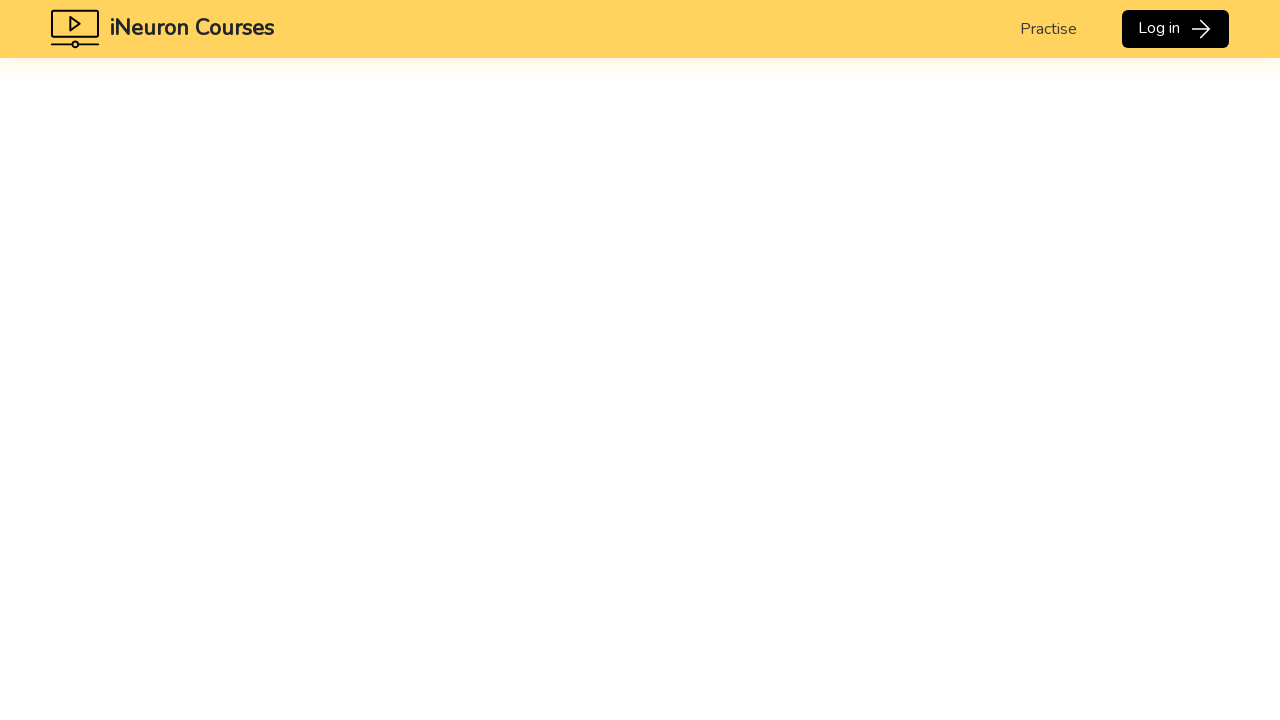

Verified all open pages: ['https://ineuron-courses.vercel.app/login', 'https://ineuron-courses.vercel.app/signup']
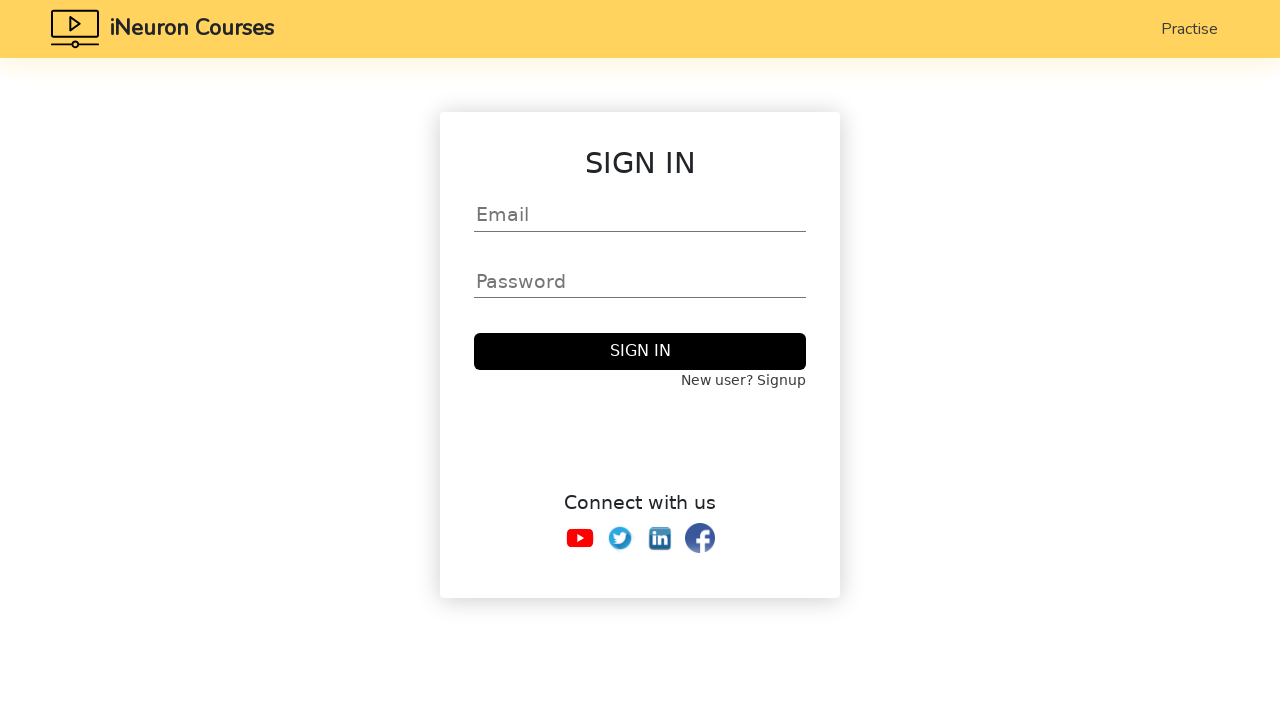

Switched back to original page
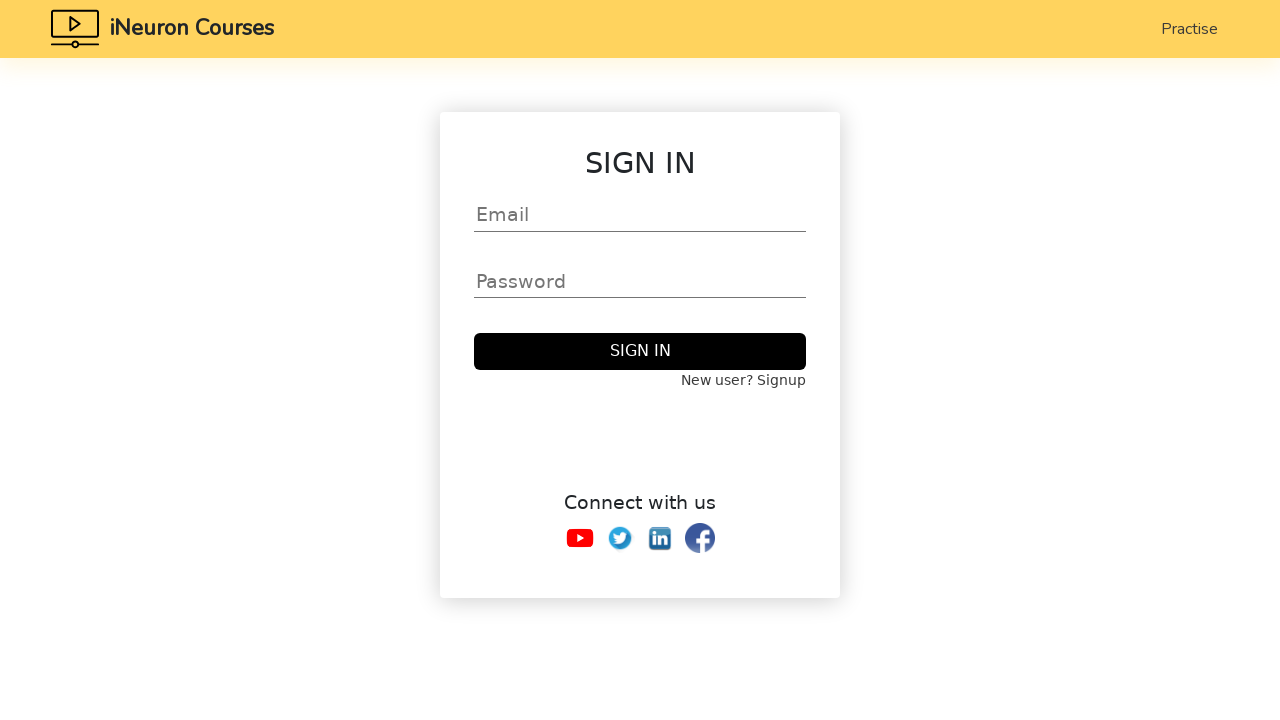

Verified current URL after window switch is https://ineuron-courses.vercel.app/login
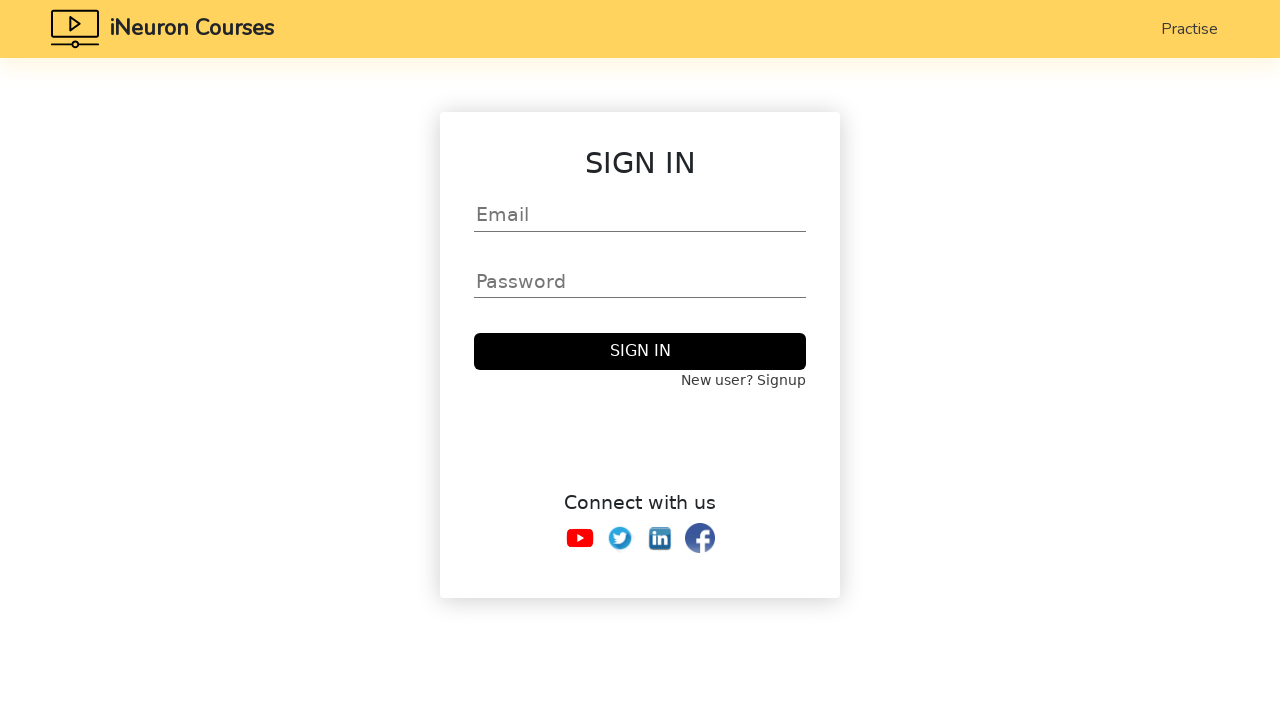

Closed the new browser window/tab
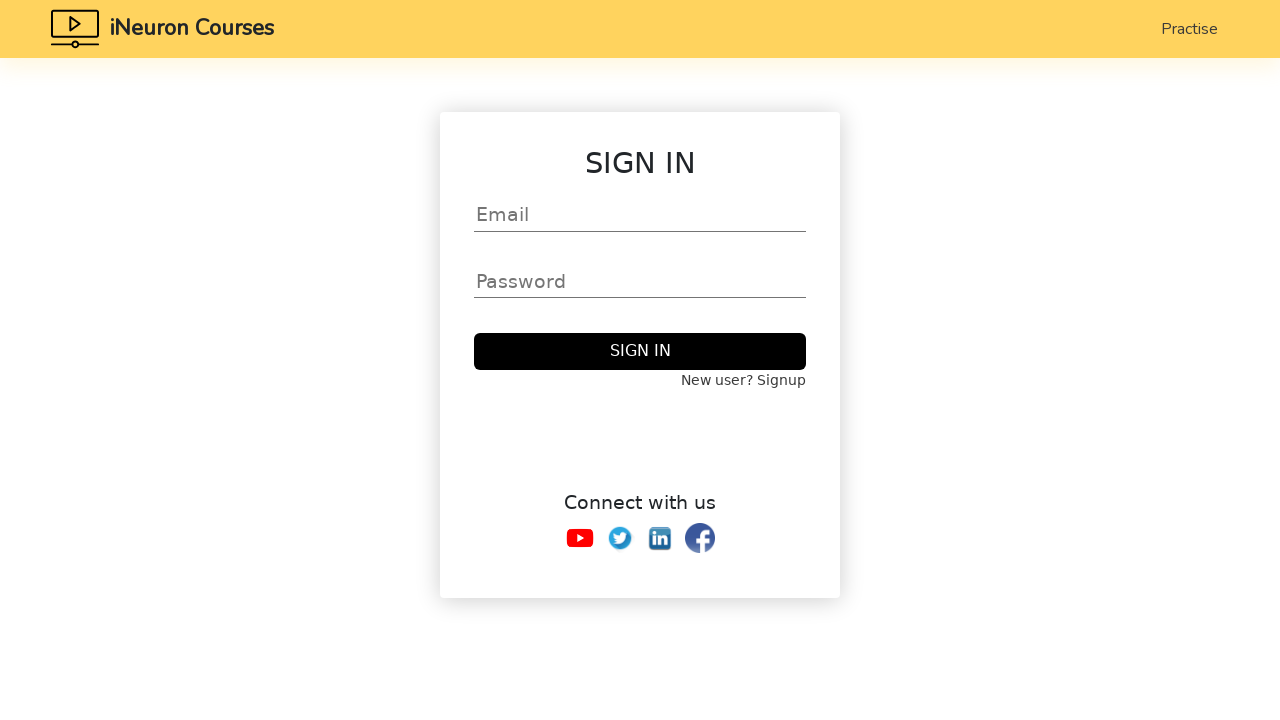

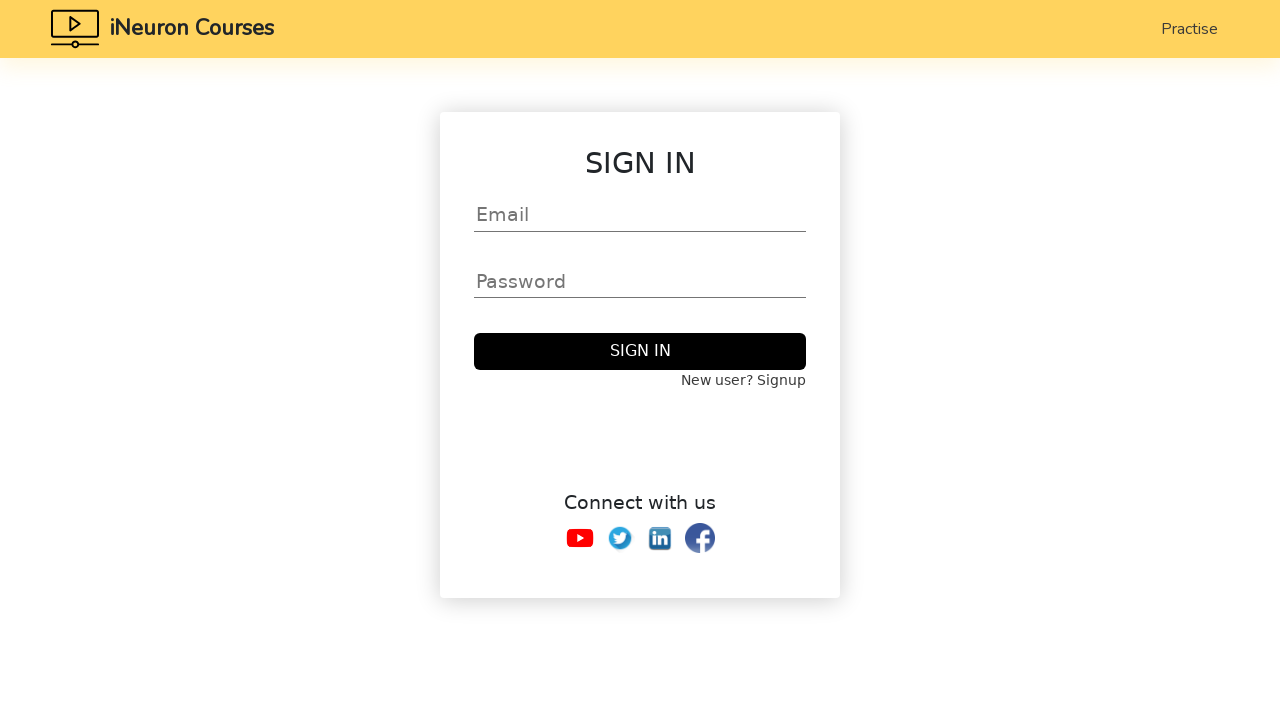